Tests dynamic loading functionality by clicking the Start button and waiting for the result text to appear

Starting URL: http://the-internet.herokuapp.com/dynamic_loading/2

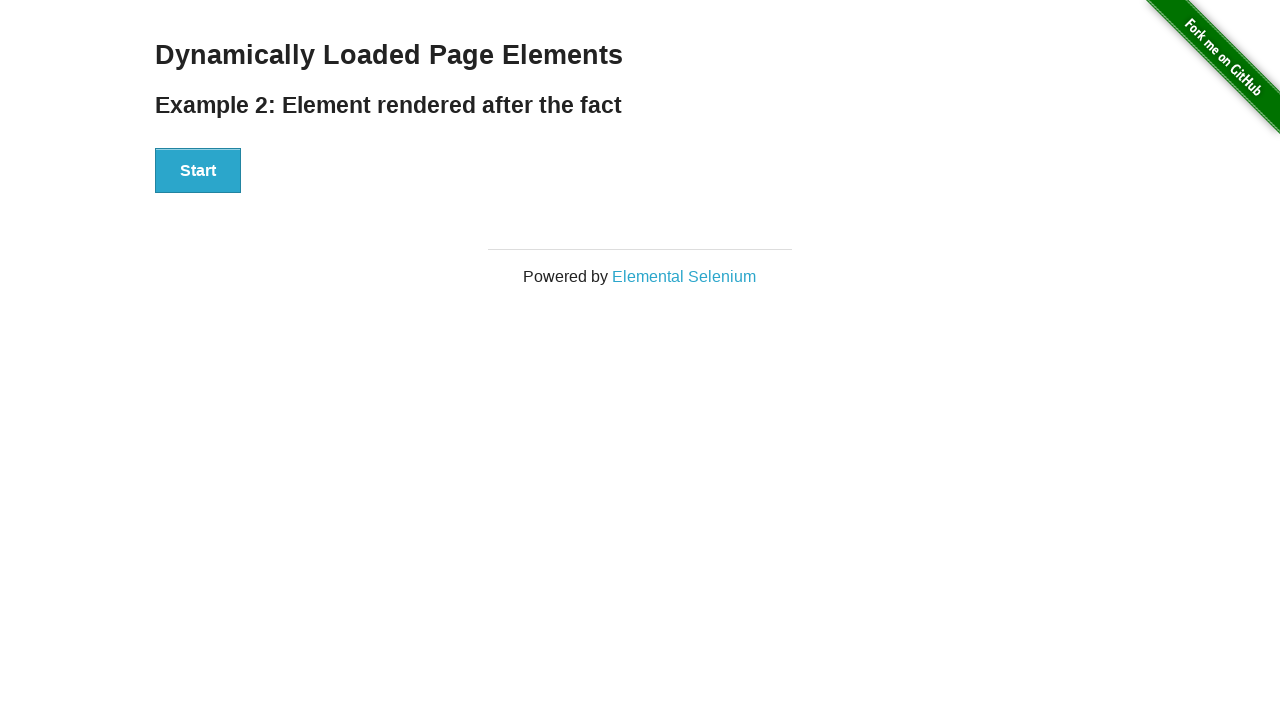

Clicked the Start button to trigger dynamic loading at (198, 171) on #start button
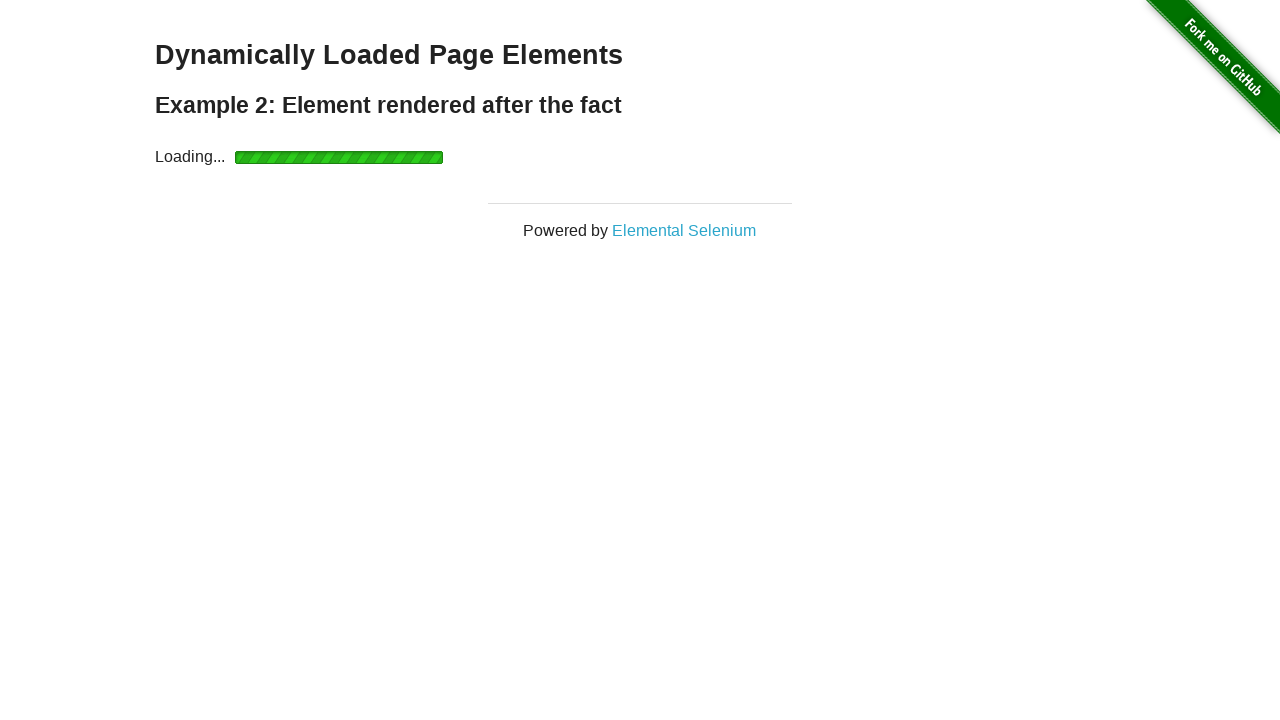

Waited for result text to appear in #finish h4 element
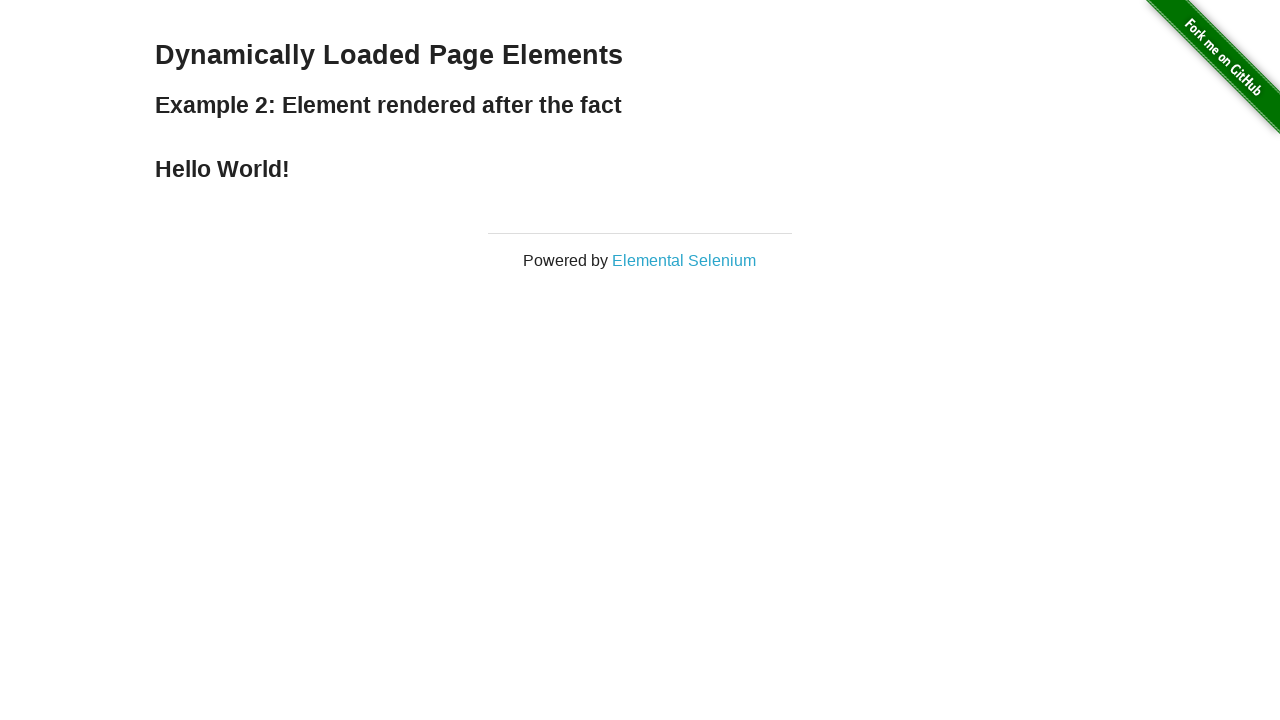

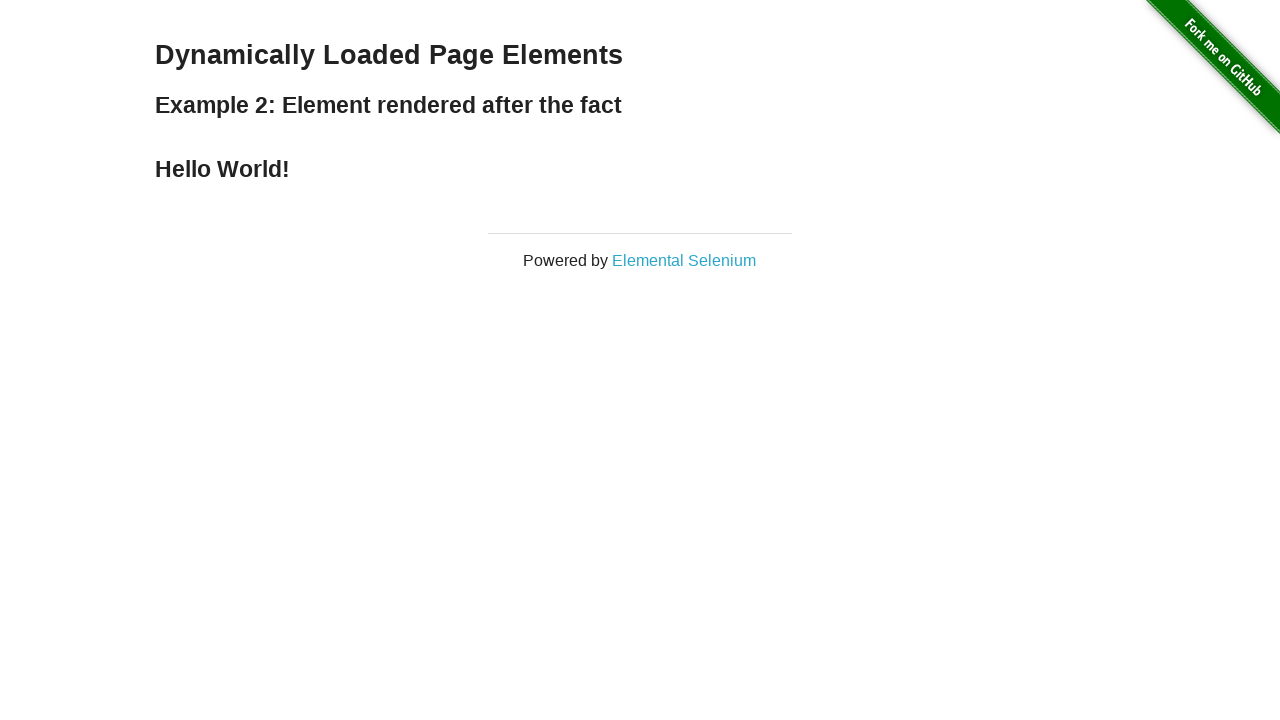